Tests various types of JavaScript alerts including simple alerts, confirmation dialogs, and prompt dialogs by accepting, dismissing, and entering text into them

Starting URL: https://demo.automationtesting.in/Register.html

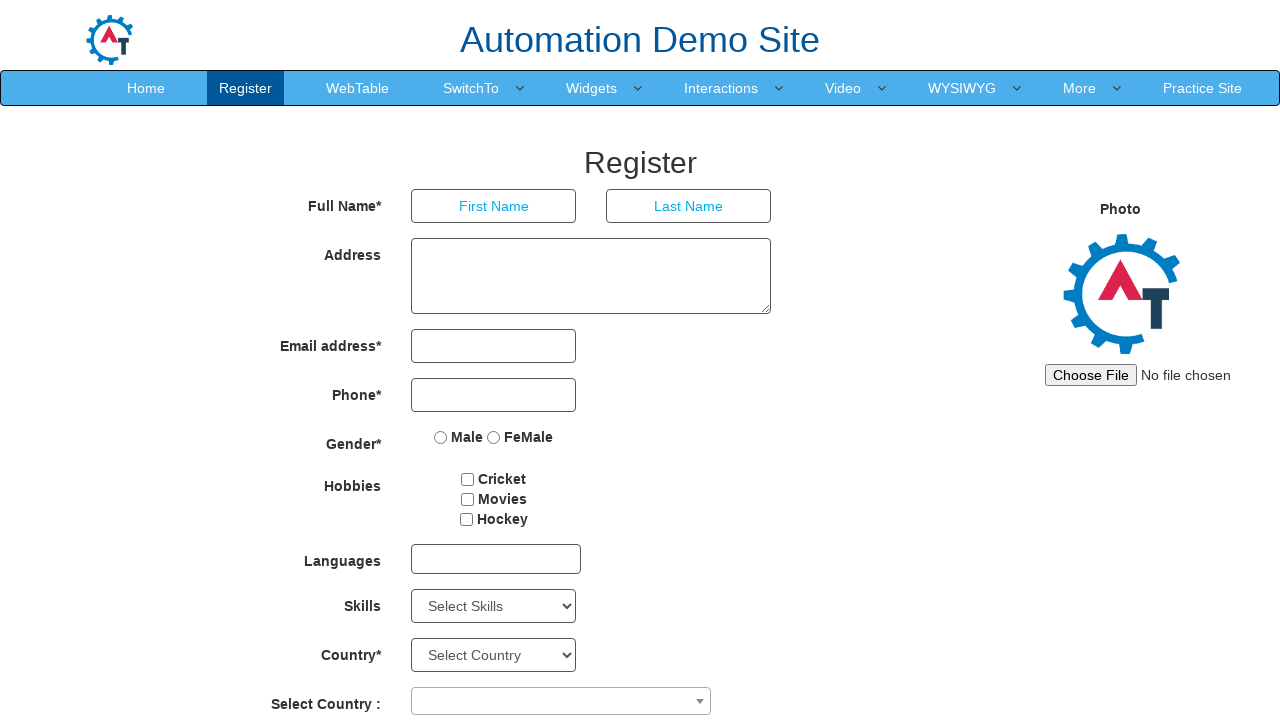

Clicked on the SwitchTo menu at (471, 88) on //*[@id="header"]/nav/div/div[2]/ul/li[4]/a
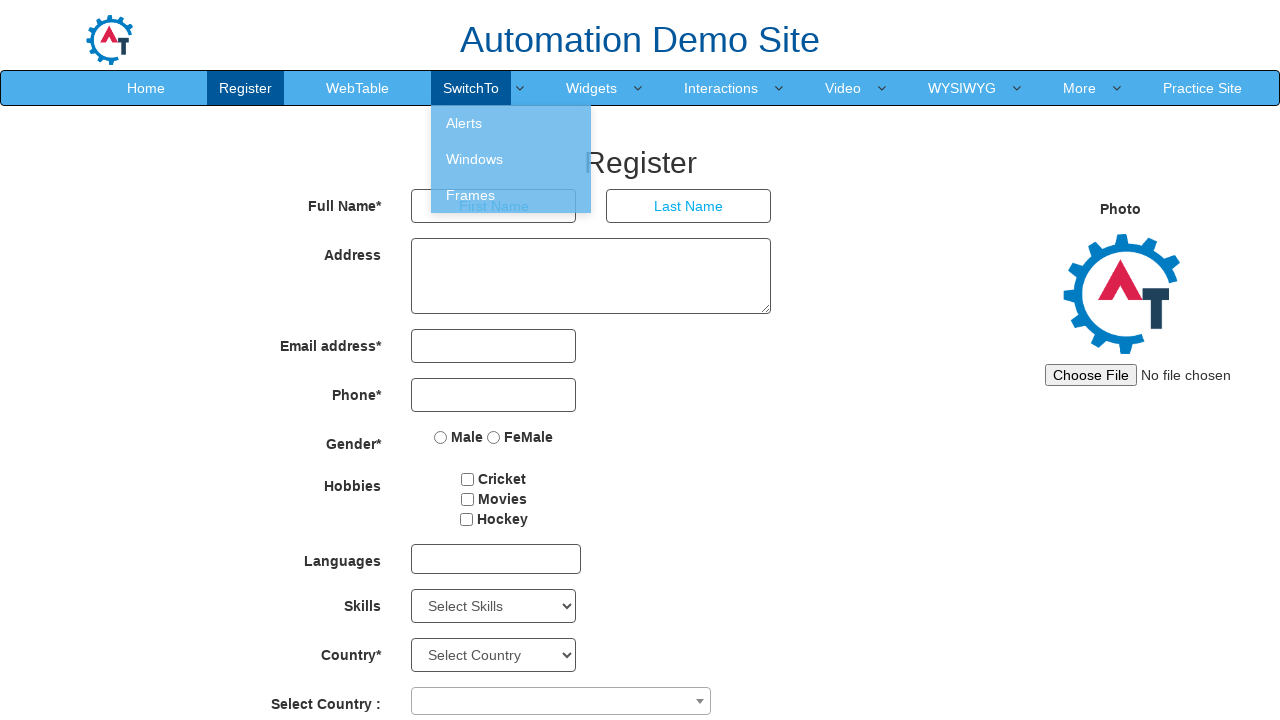

Clicked on Alerts submenu at (511, 123) on //*[@id="header"]/nav/div/div[2]/ul/li[4]/ul/li[1]/a
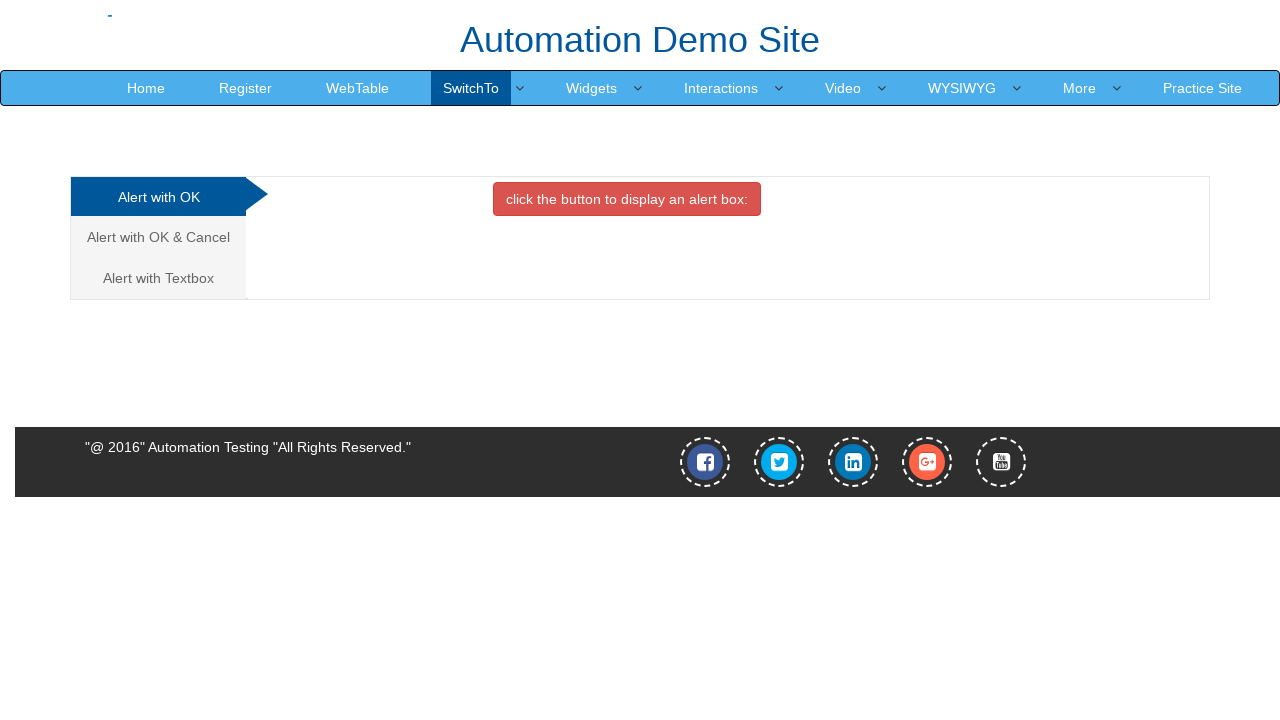

Triggered simple alert and accepted it at (627, 199) on //*[@id="OKTab"]/button
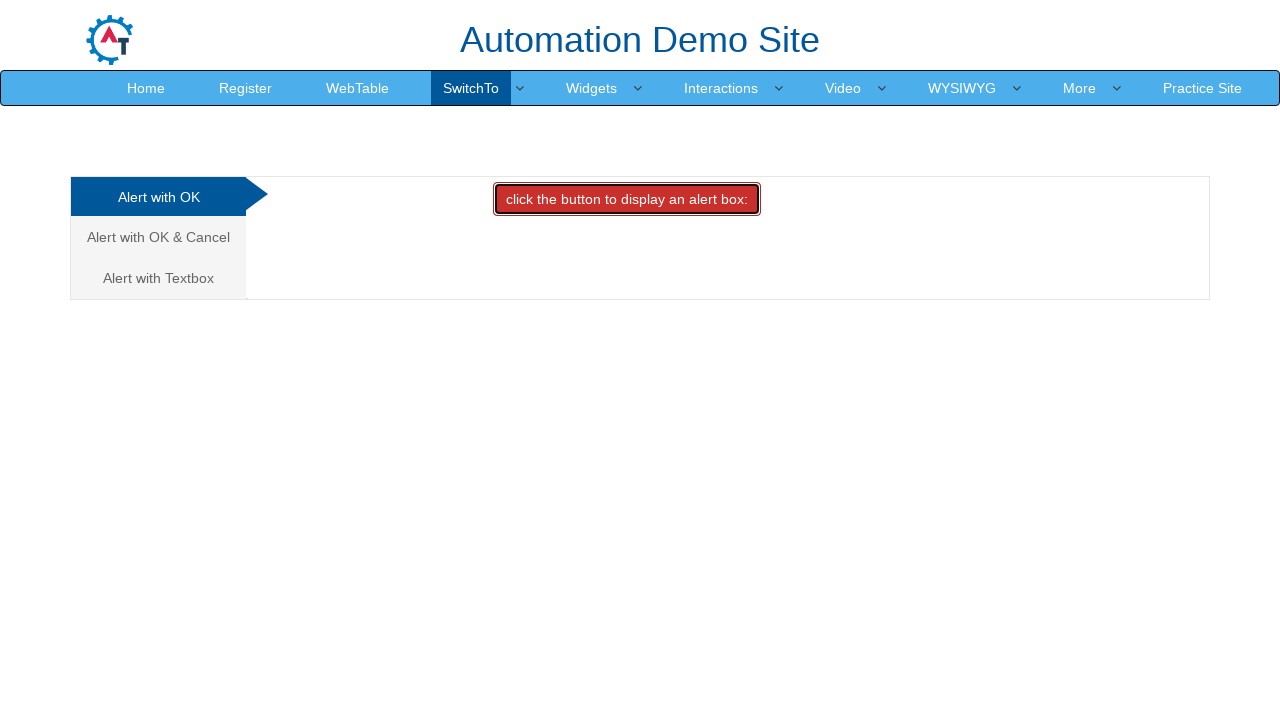

Navigated to Alert with OK & Cancel tab at (158, 237) on xpath=/html/body/div[1]/div/div/div/div[1]/ul/li[2]/a
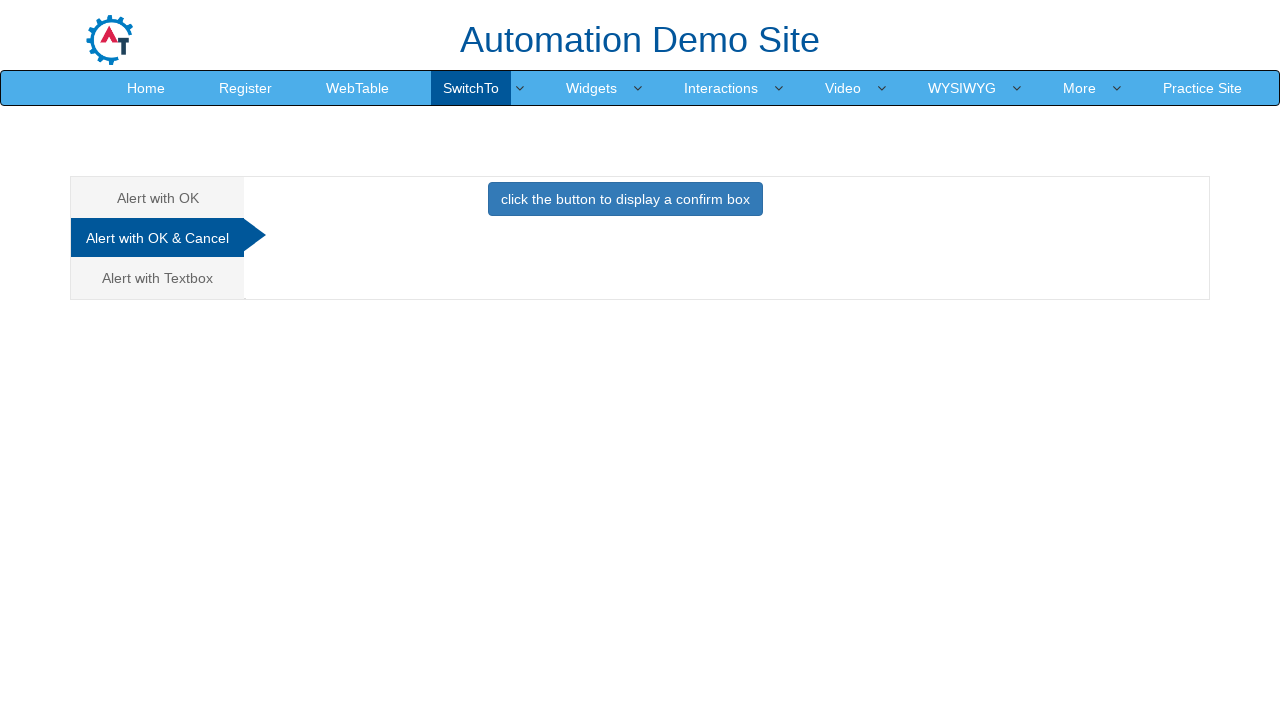

Triggered confirmation alert and dismissed it at (625, 199) on //*[@id="CancelTab"]/button
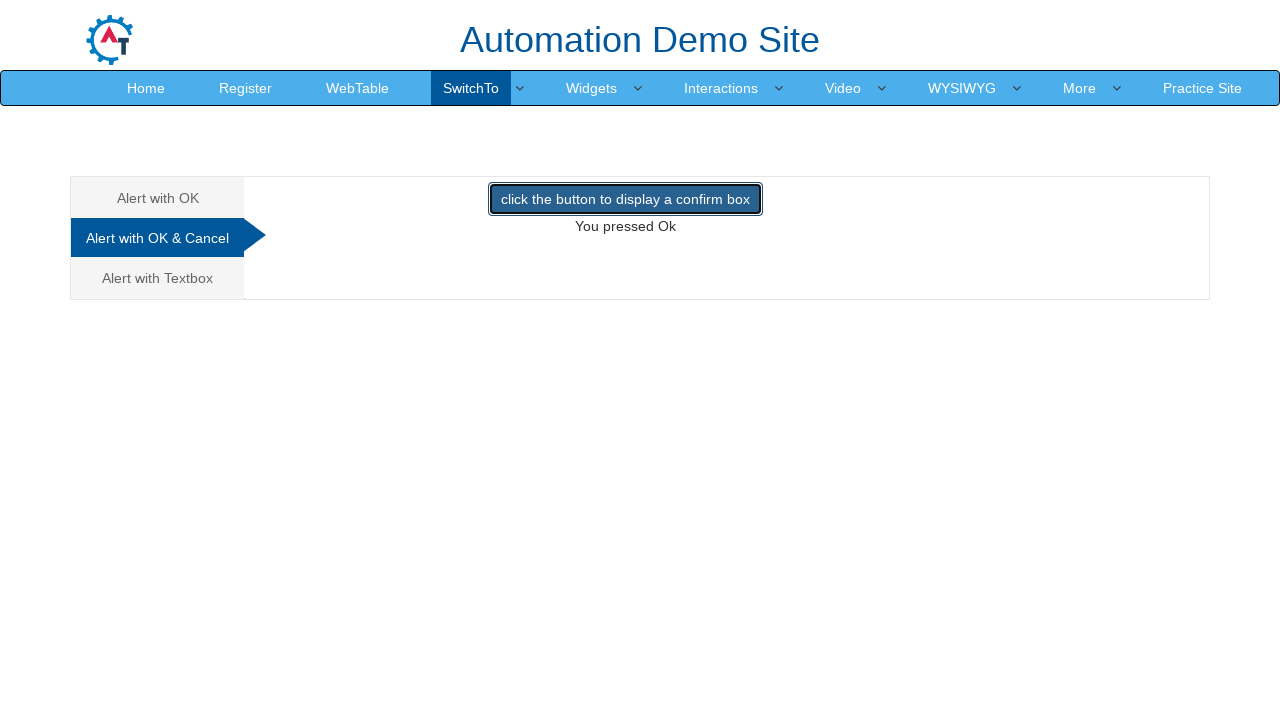

Navigated to Alert with Textbox tab at (158, 278) on xpath=/html/body/div[1]/div/div/div/div[1]/ul/li[3]/a
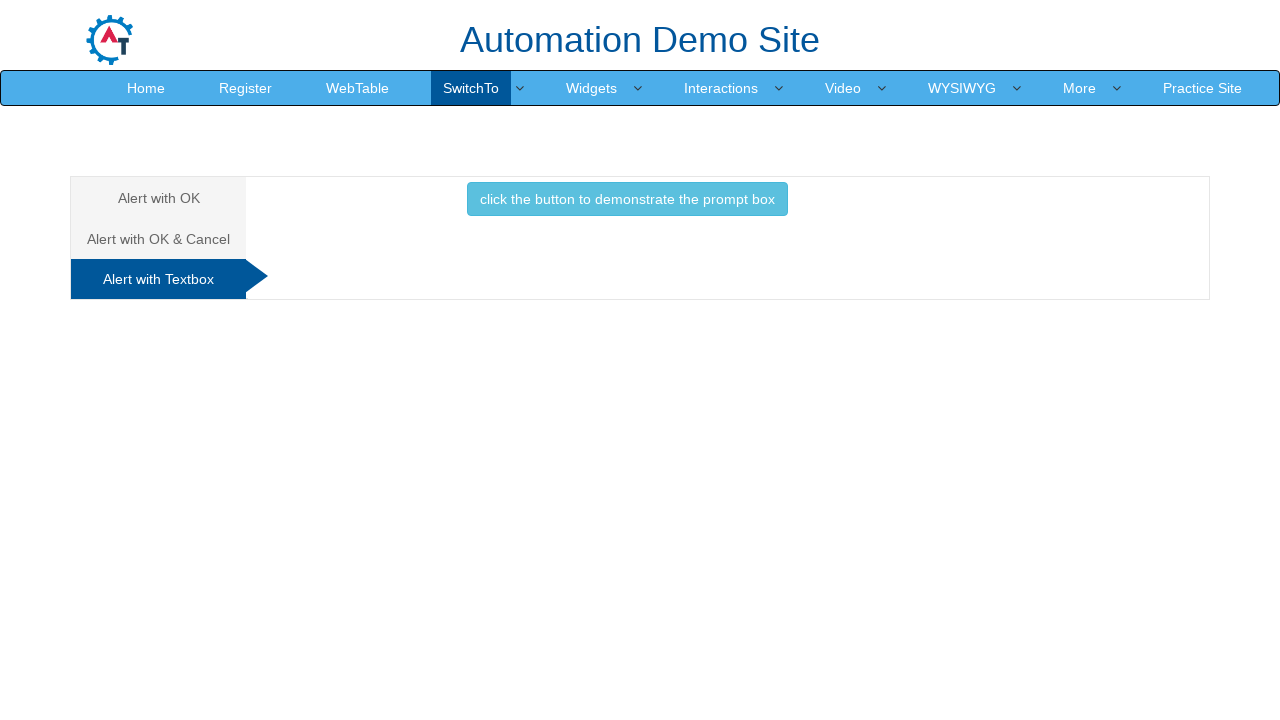

Triggered prompt alert, entered 'Niranjan Testing', and accepted it at (627, 199) on //*[@id="Textbox"]/button
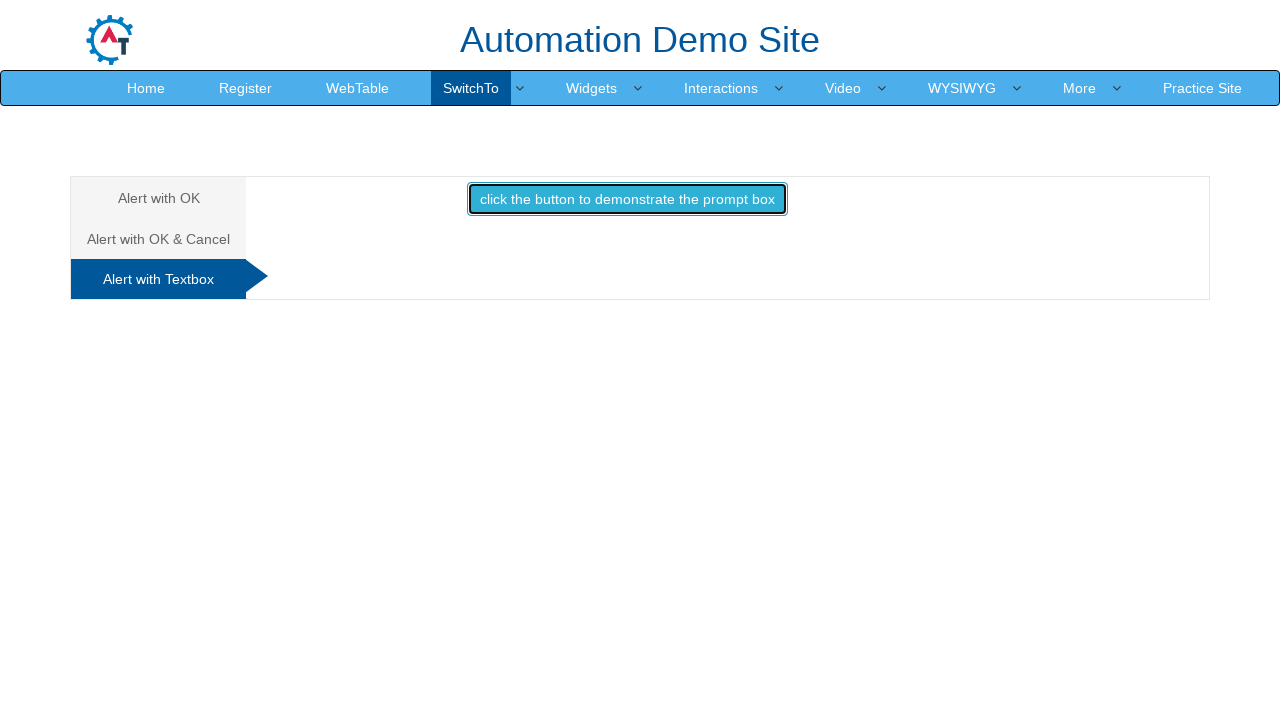

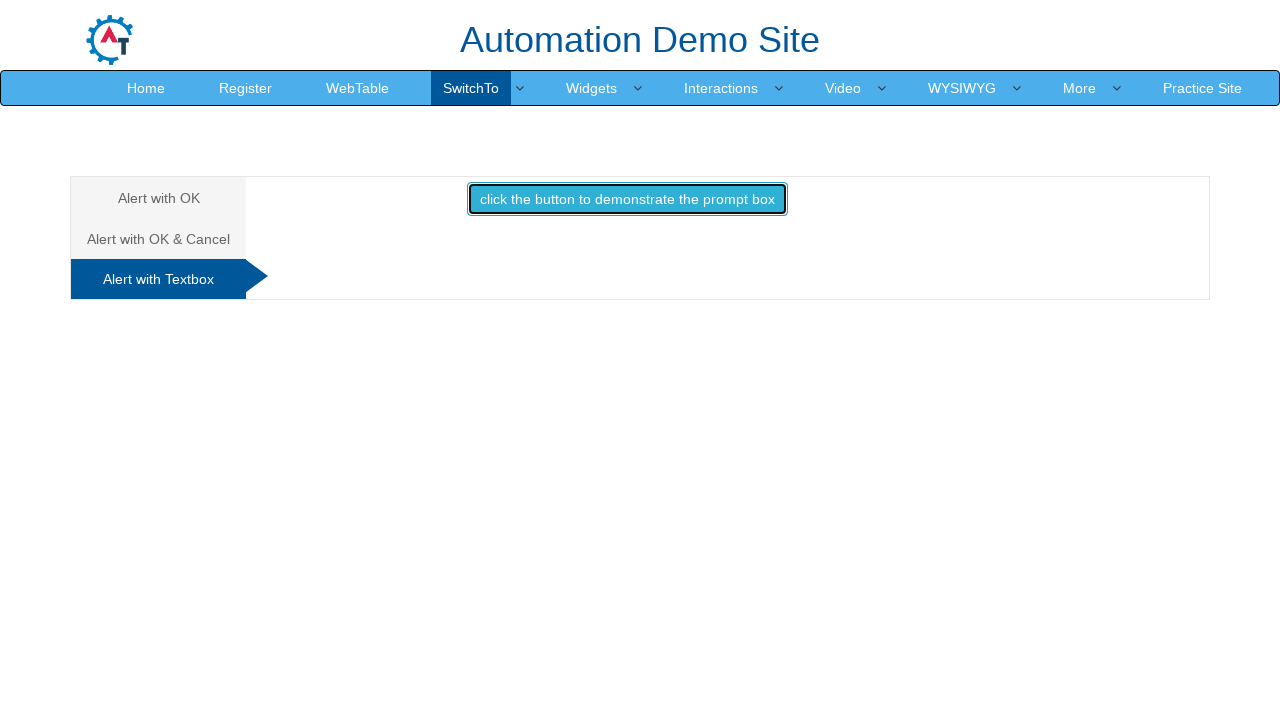